Tests the Home page navigation by clicking the Home menu button and verifying a review counter element is displayed

Starting URL: https://www.watchrepairco.com/

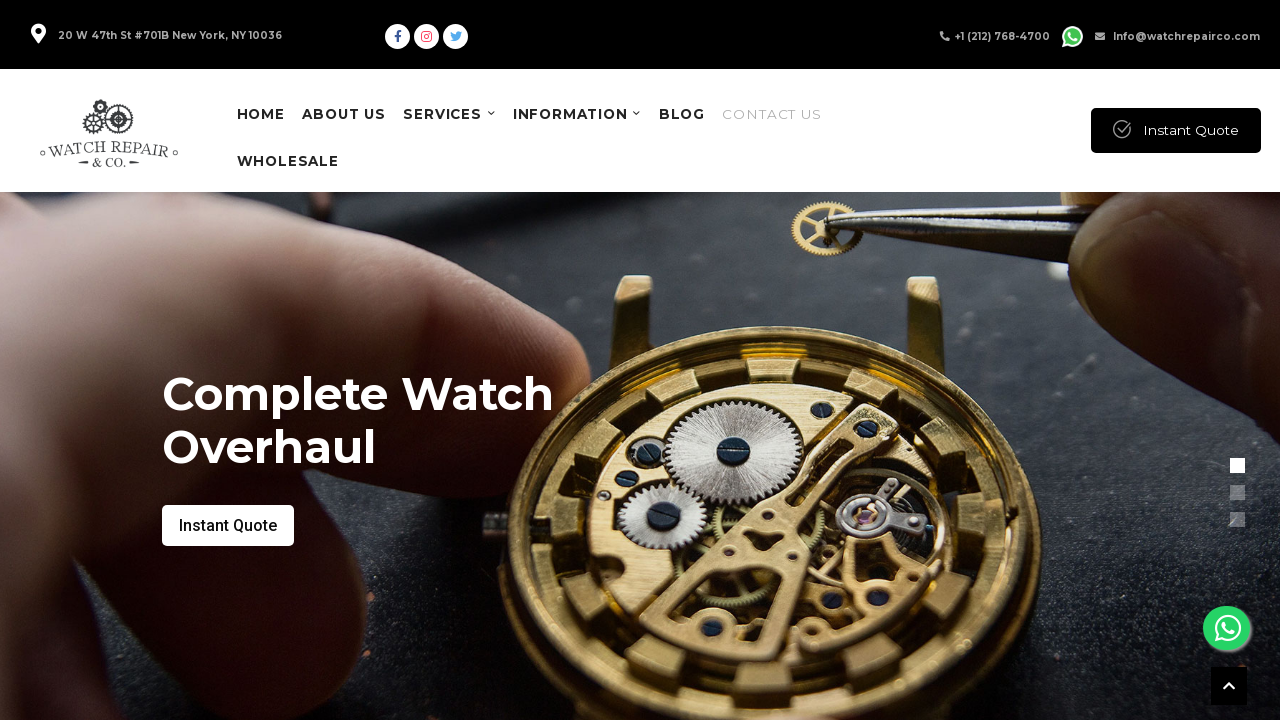

Navigated to https://www.watchrepairco.com/
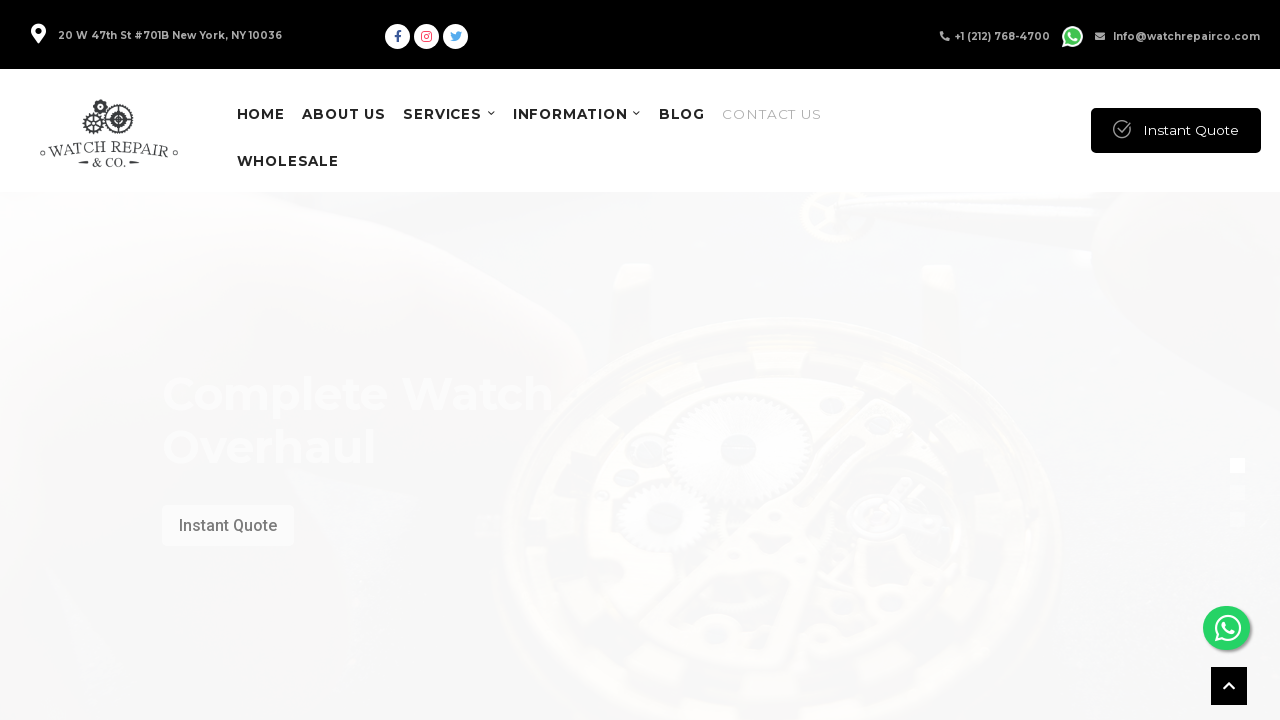

Clicked Home menu button at (261, 114) on xpath=//*[@id='menu-item-2246']/a/span
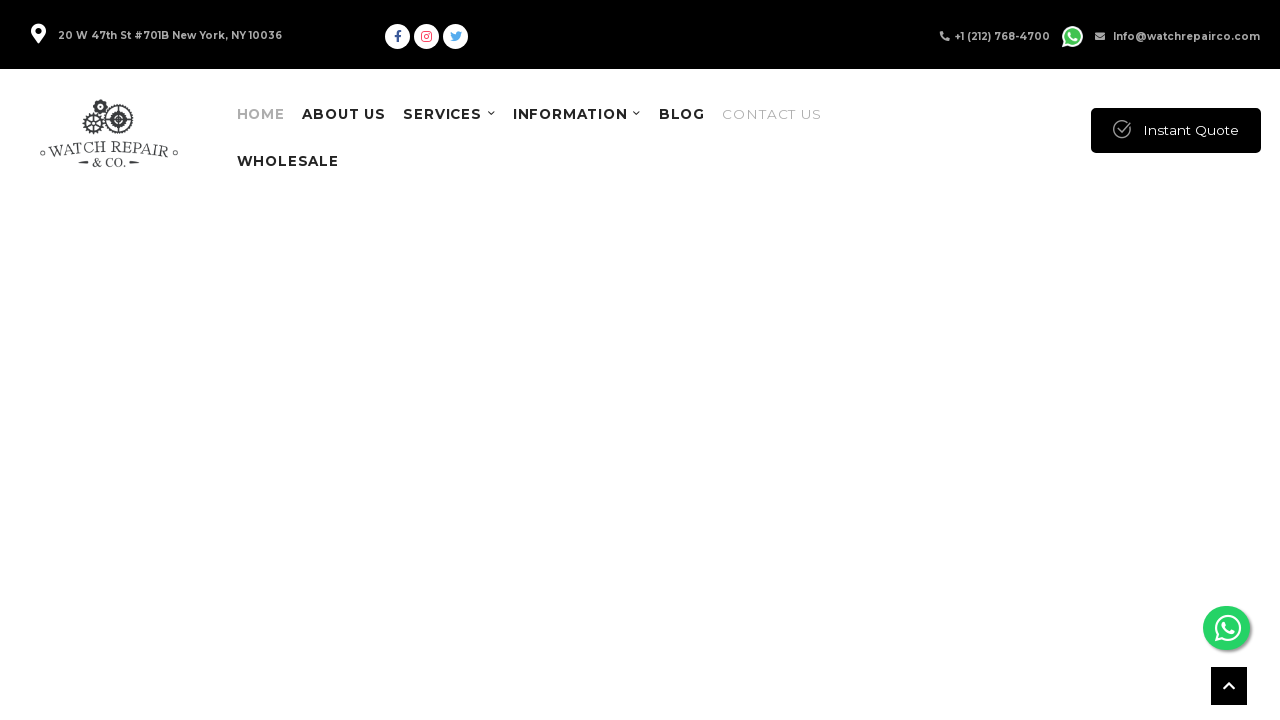

Review counter element is displayed
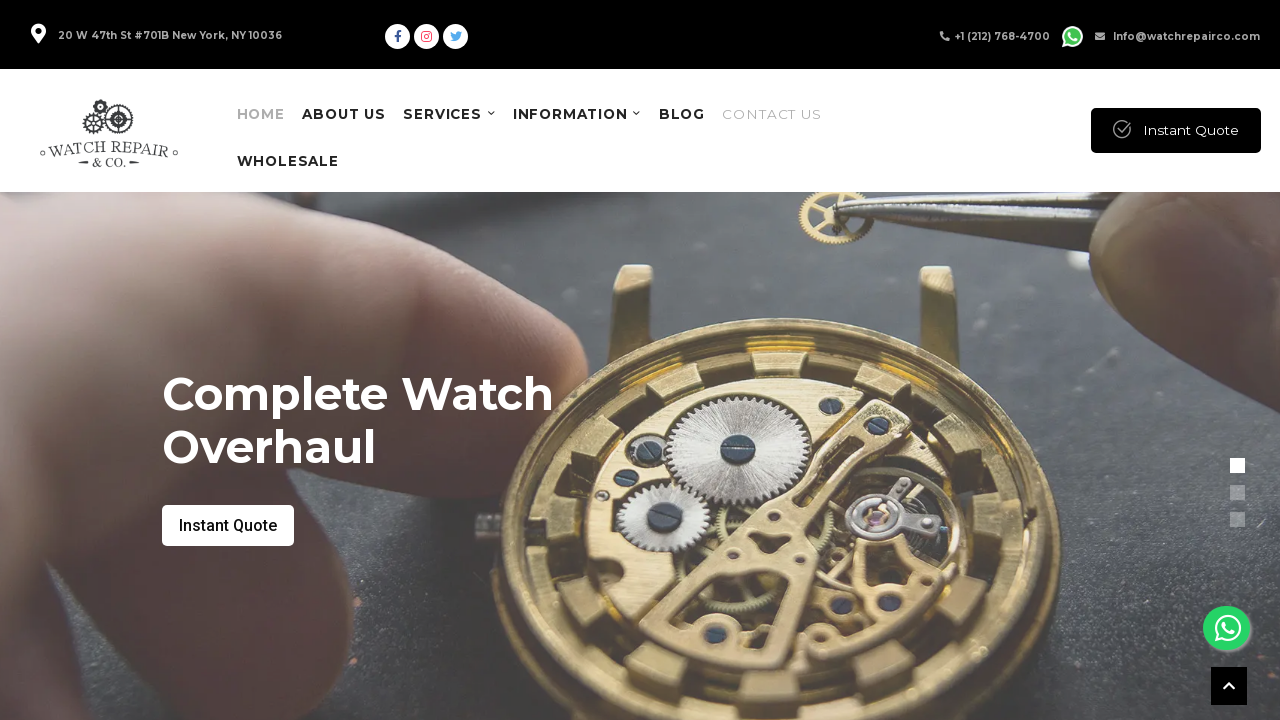

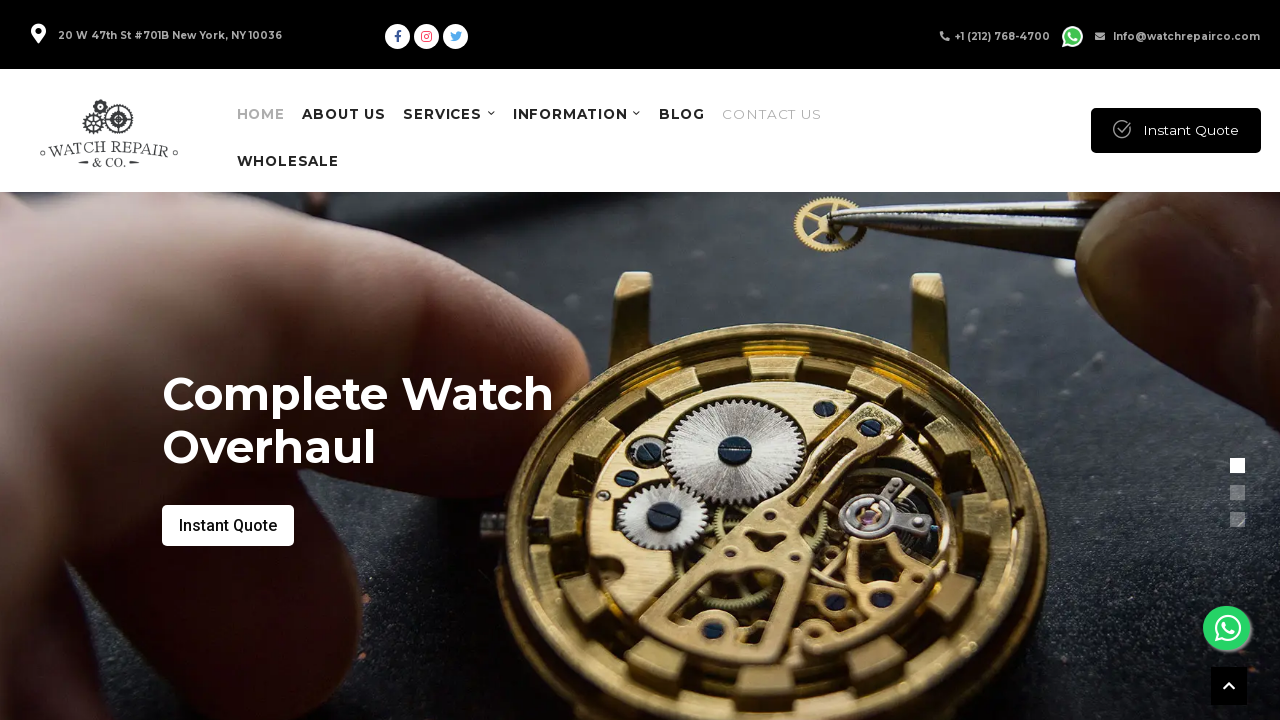